Tests clicking the JS Confirm button, accepting the confirm dialog, and verifying the result message shows "You clicked: Ok".

Starting URL: https://the-internet.herokuapp.com/javascript_alerts

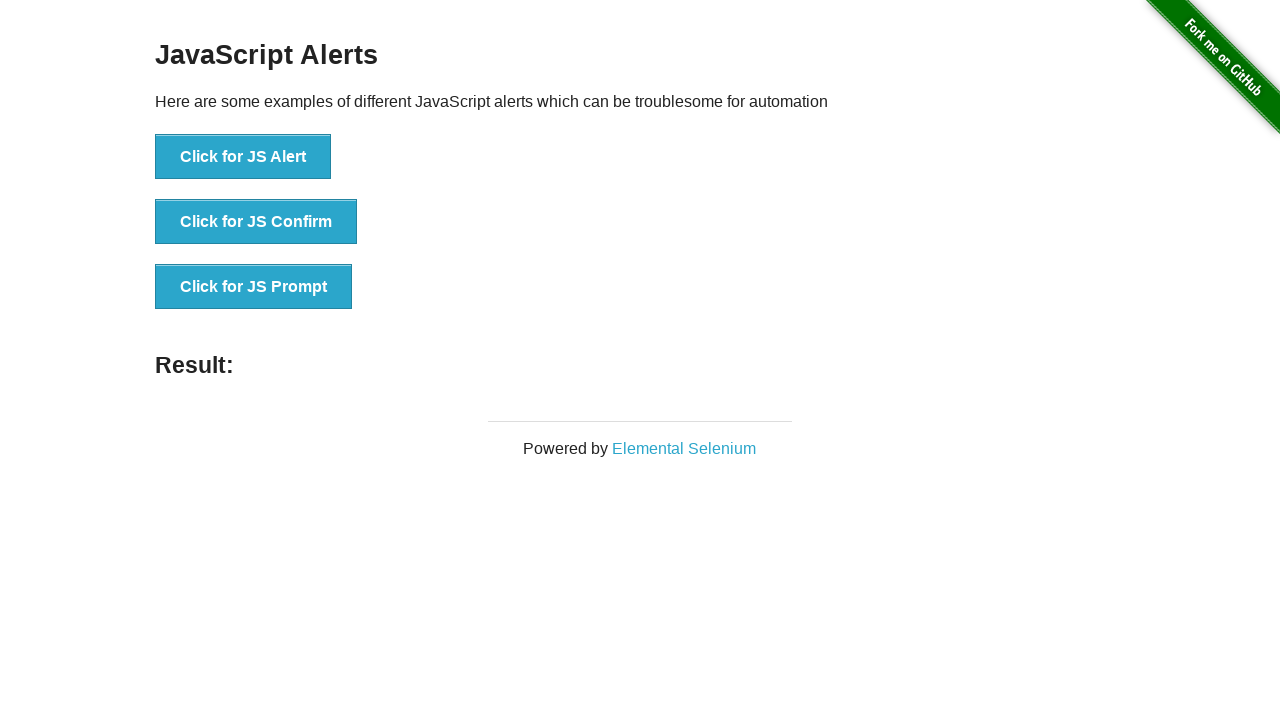

Set up dialog handler to accept confirm dialog
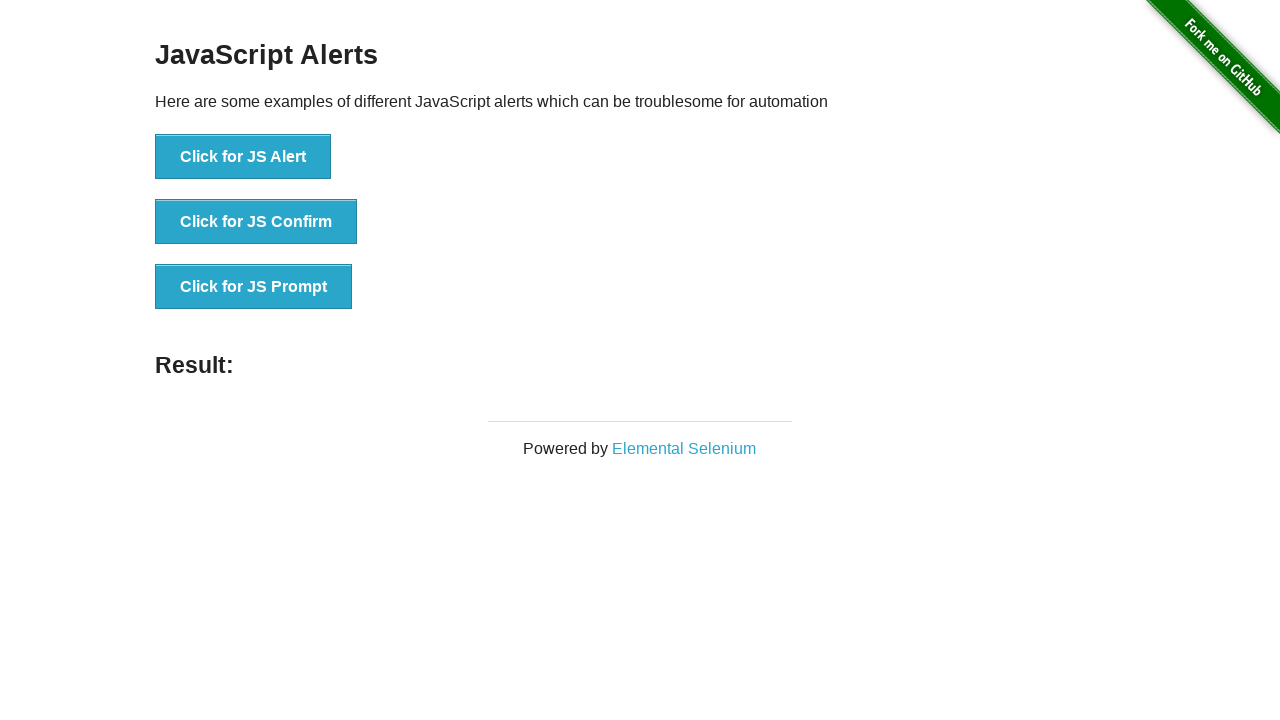

Clicked JS Confirm button to trigger confirm dialog at (256, 222) on button[onclick*='jsConfirm']
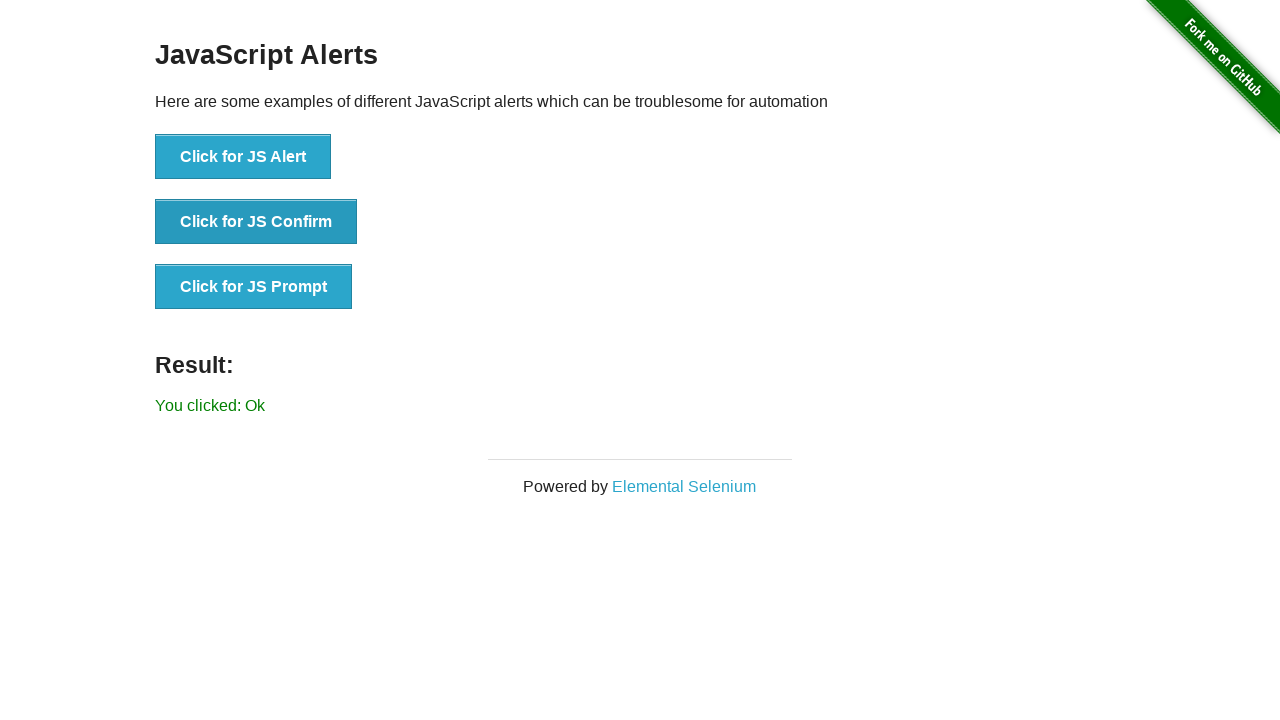

Result message appeared after accepting confirm dialog
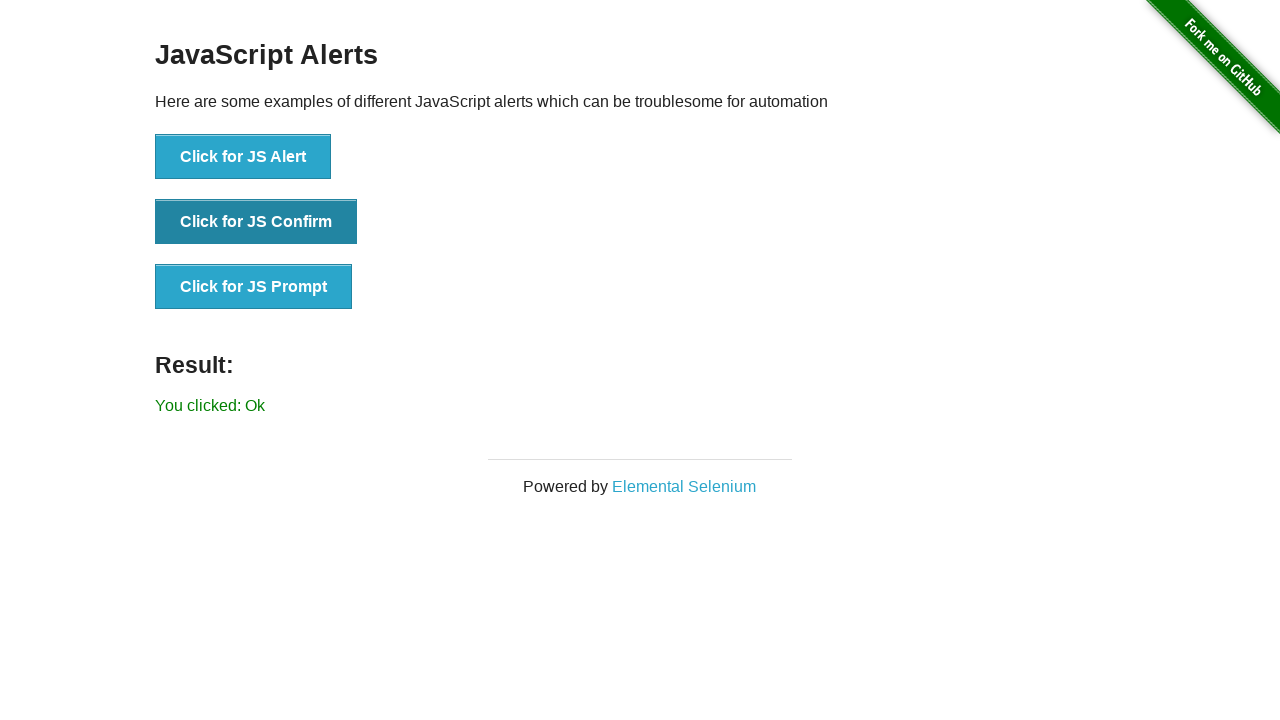

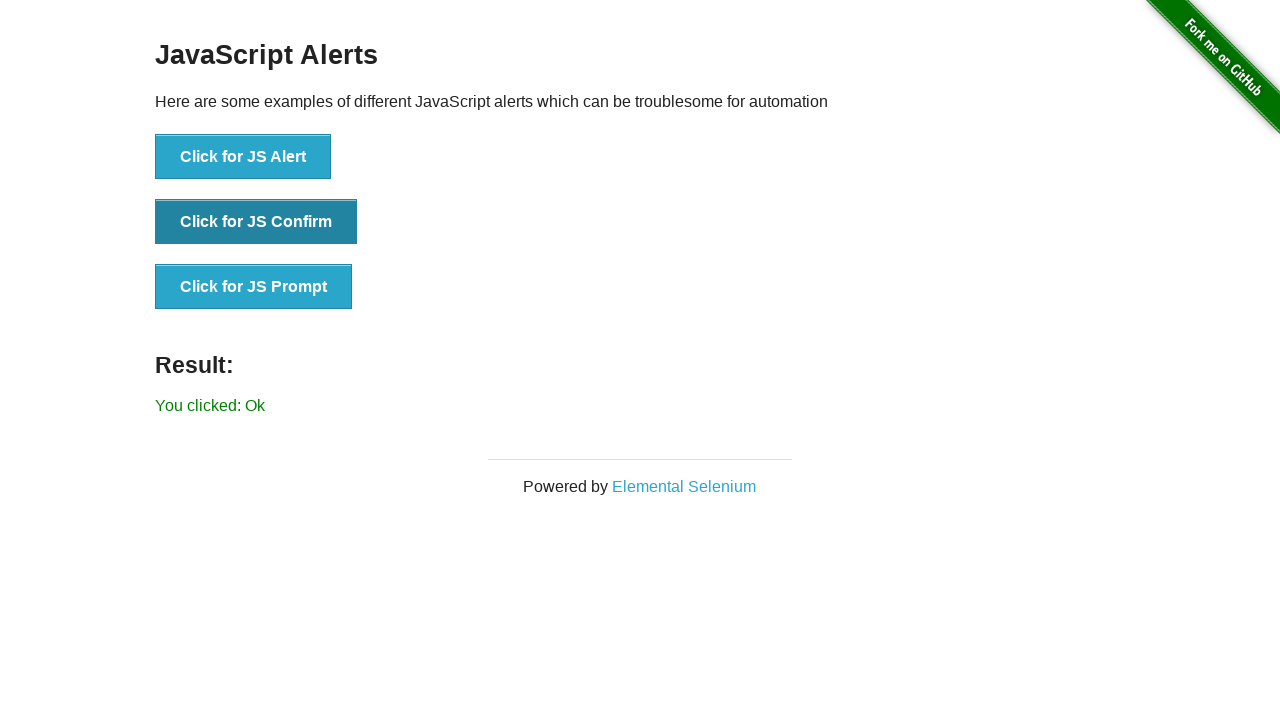